Tests radio button selection functionality by clicking on Yes, Impressive, and No radio button options and verifying the resulting text

Starting URL: https://demoqa.com/radio-button

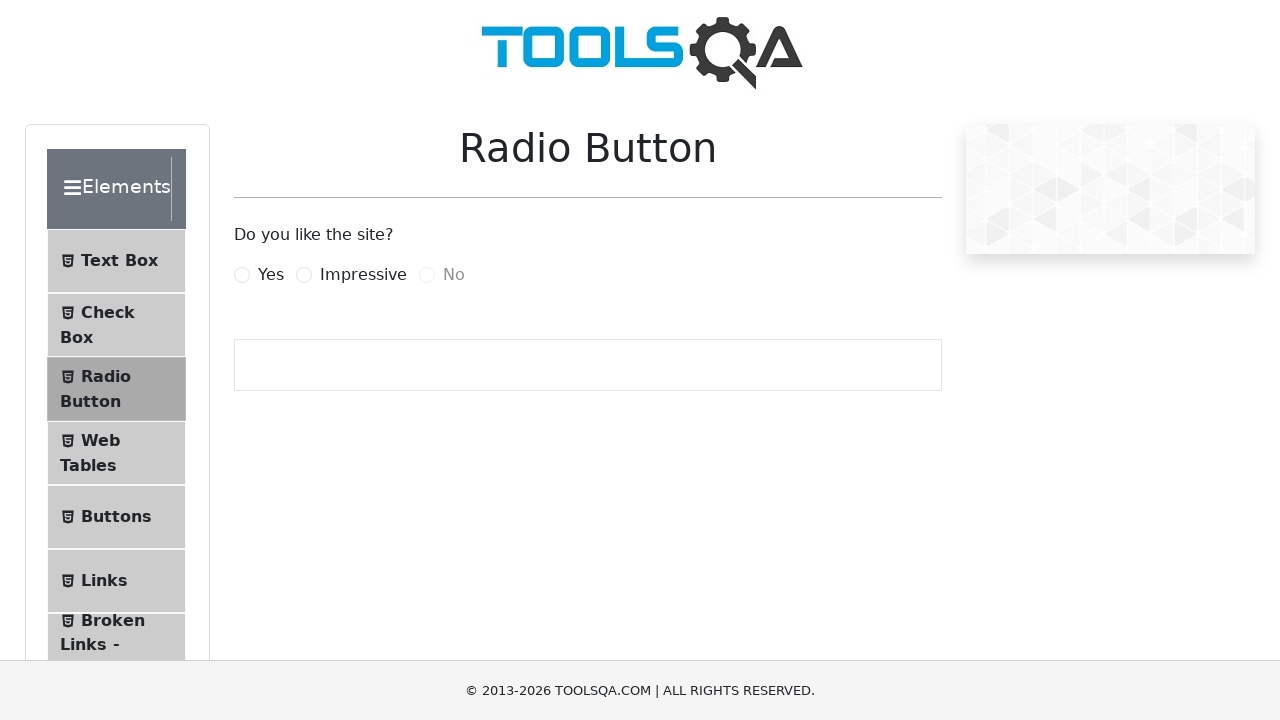

Clicked on 'Yes' radio button at (271, 275) on label[for='yesRadio']
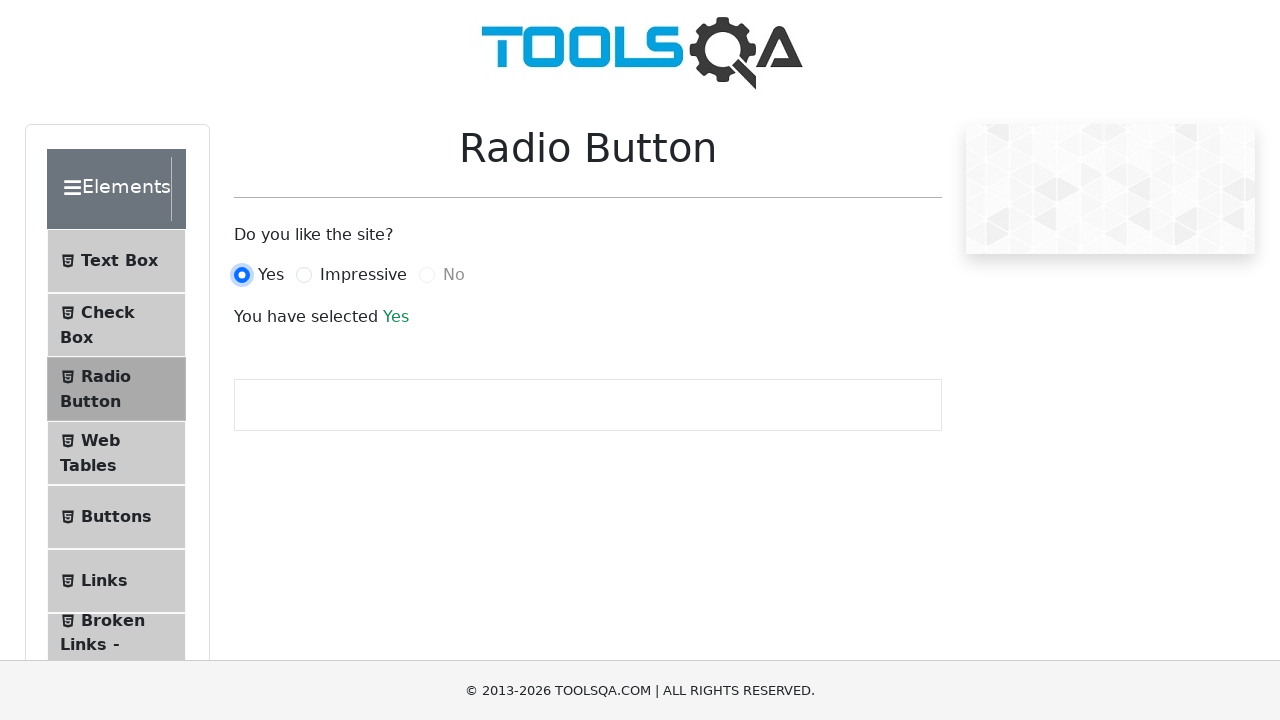

Verified result text appeared after selecting 'Yes'
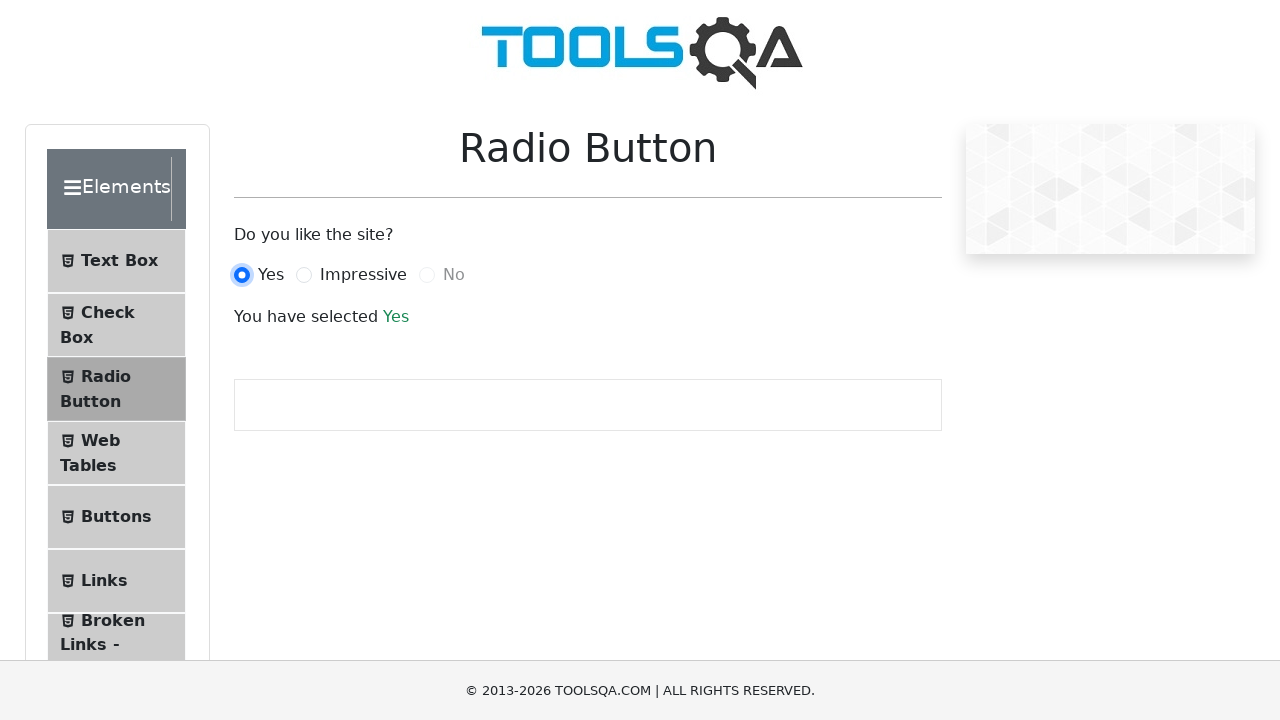

Clicked on 'Impressive' radio button at (363, 275) on label[for='impressiveRadio']
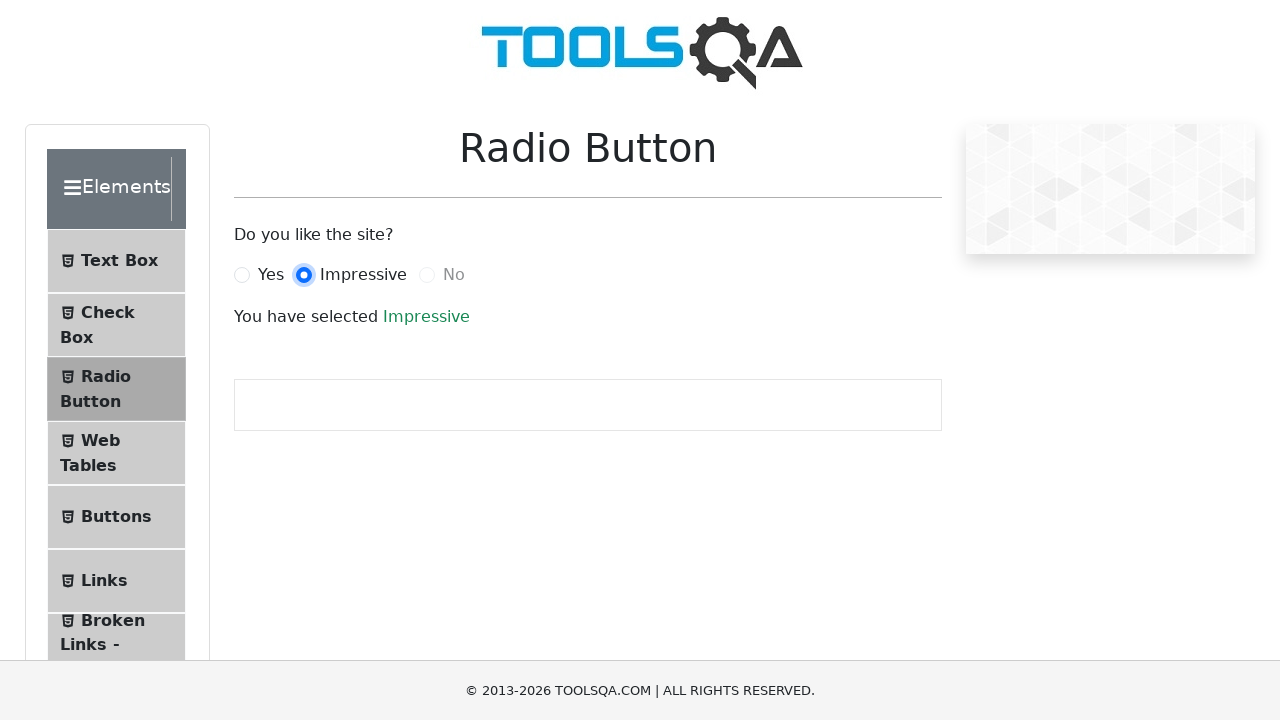

Verified result text updated after selecting 'Impressive'
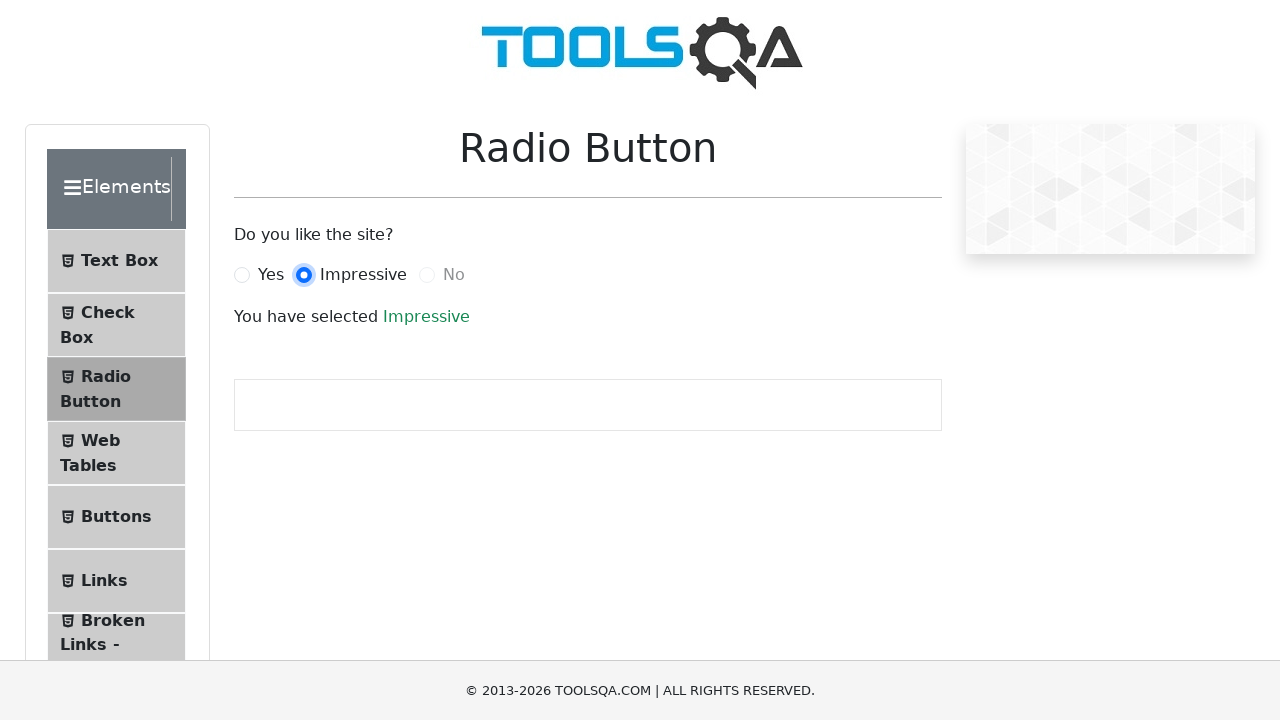

Clicked on 'No' radio button with force=True at (454, 275) on label[for='noRadio']
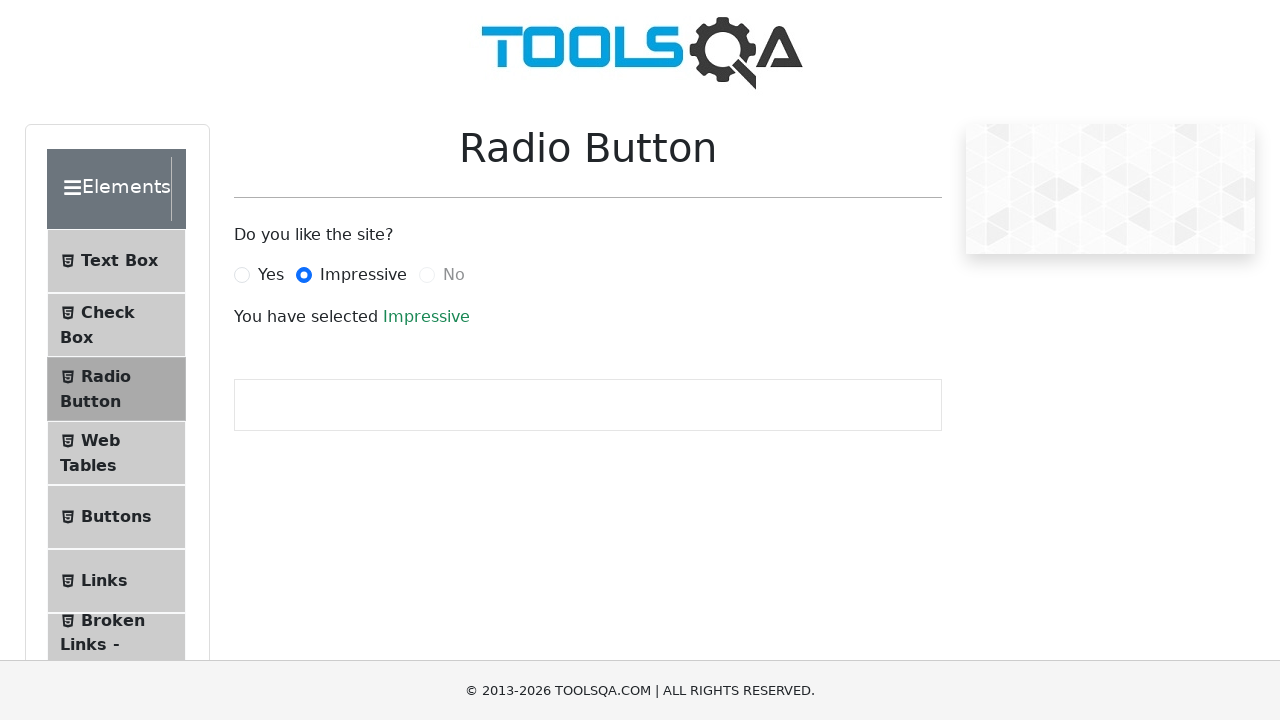

Verified result text after attempting to select 'No'
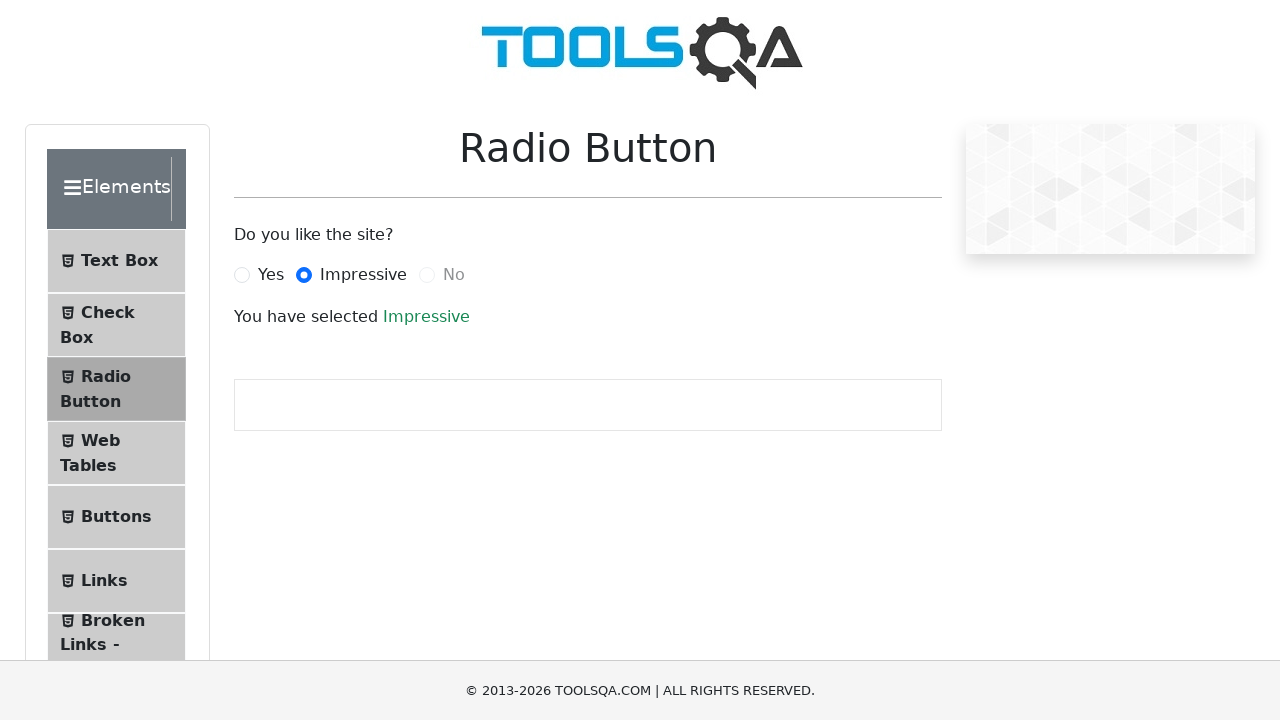

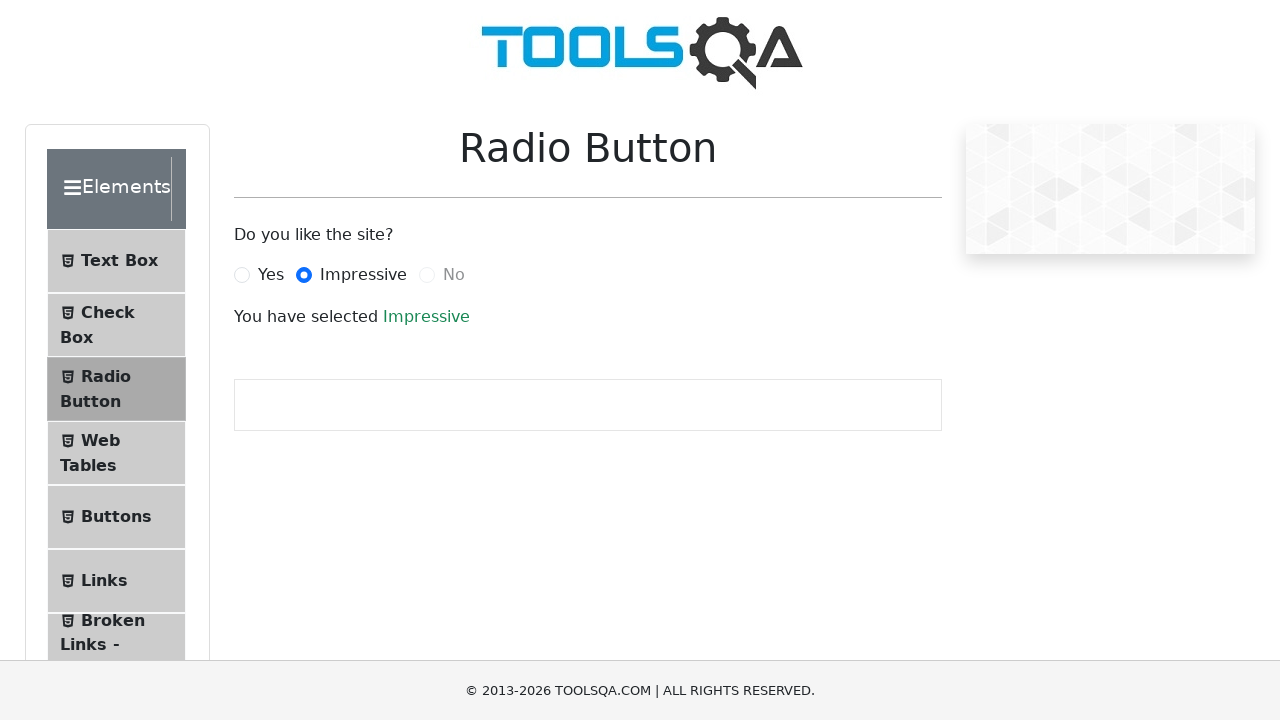